Tests sorting a table's numeric "Due" column in ascending order by clicking the column header and verifying the values are sorted correctly

Starting URL: http://the-internet.herokuapp.com/tables

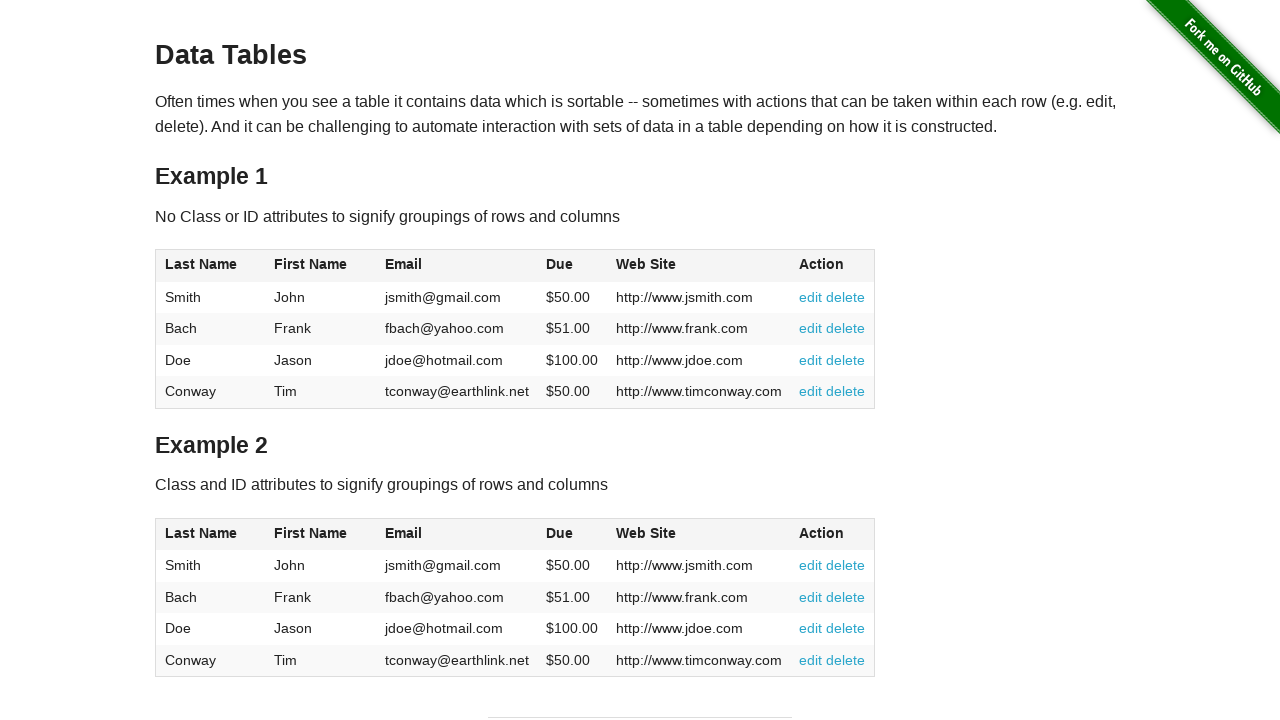

Clicked Due column header to sort ascending at (572, 266) on #table1 thead tr th:nth-of-type(4)
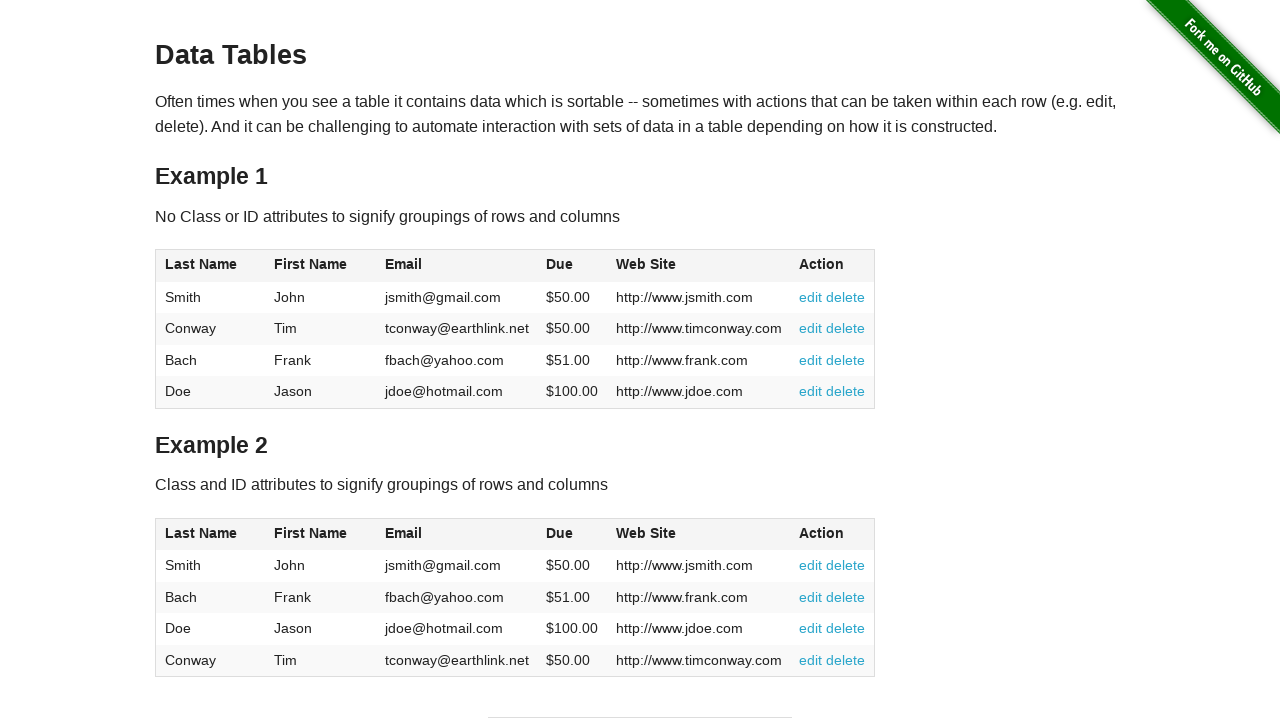

Due column data loaded after sorting
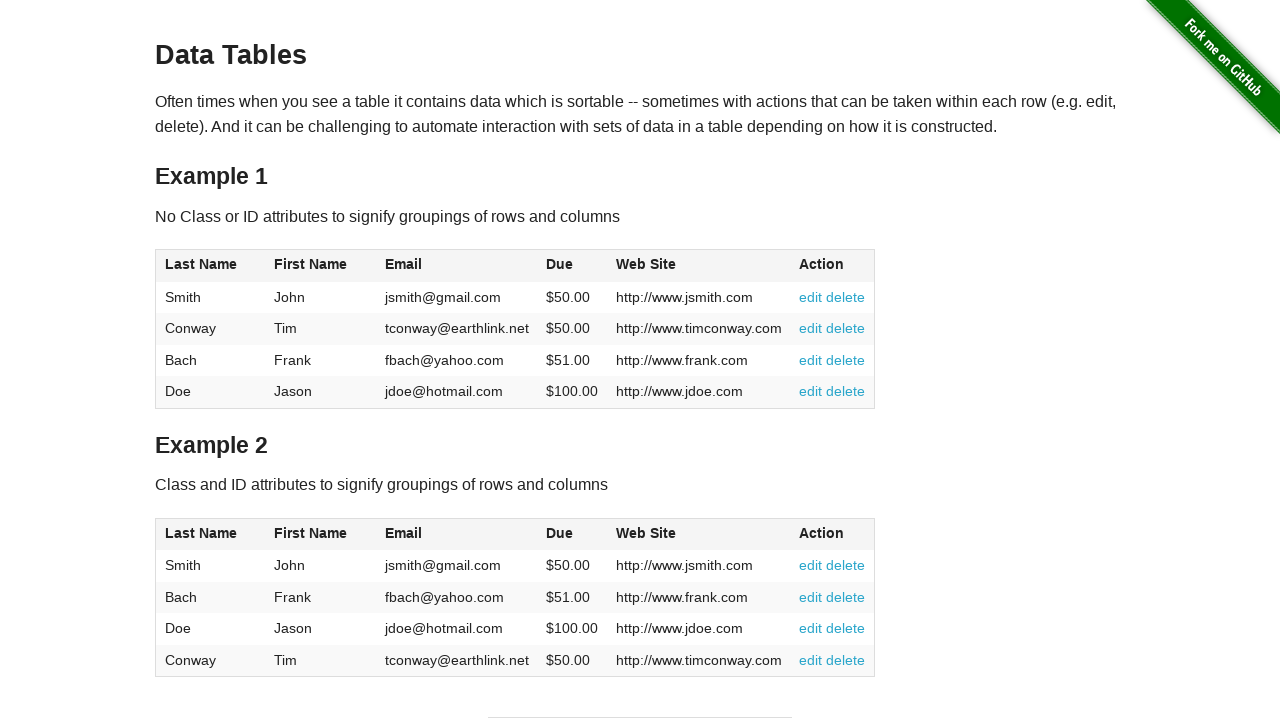

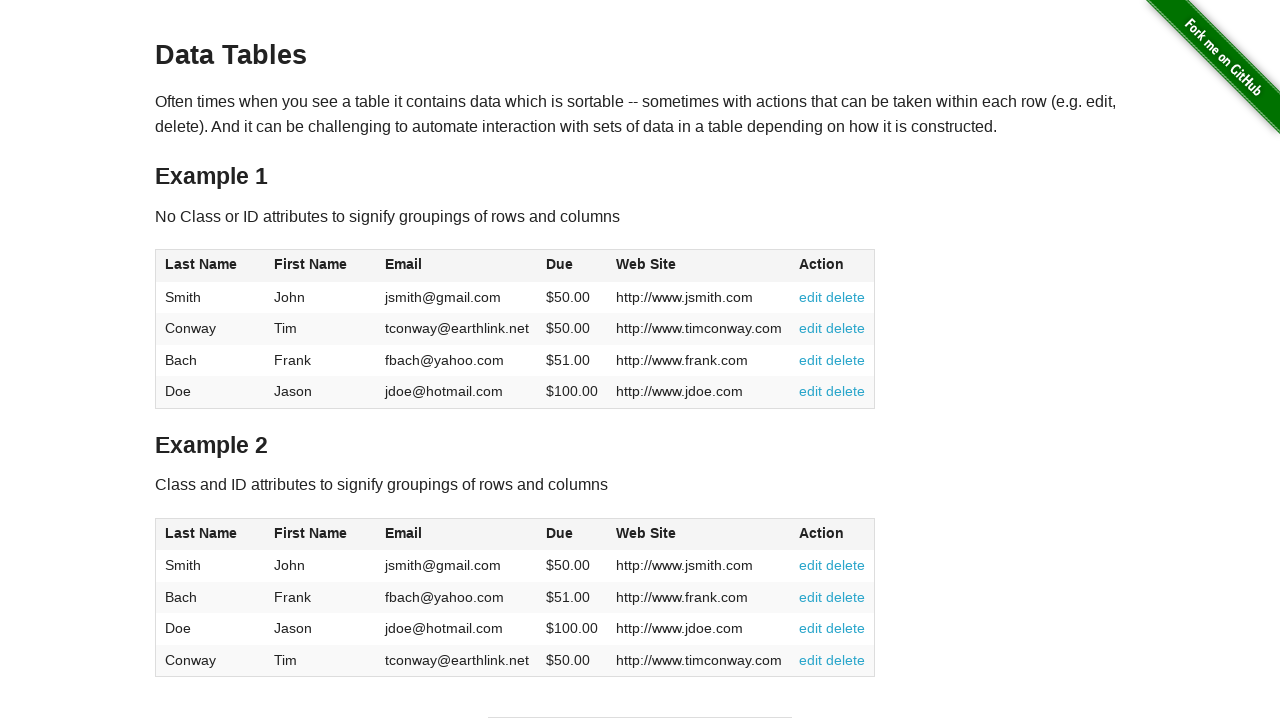